Tests drag and drop functionality by dragging element from column A to column B and verifying they swap positions

Starting URL: http://the-internet.herokuapp.com/drag_and_drop

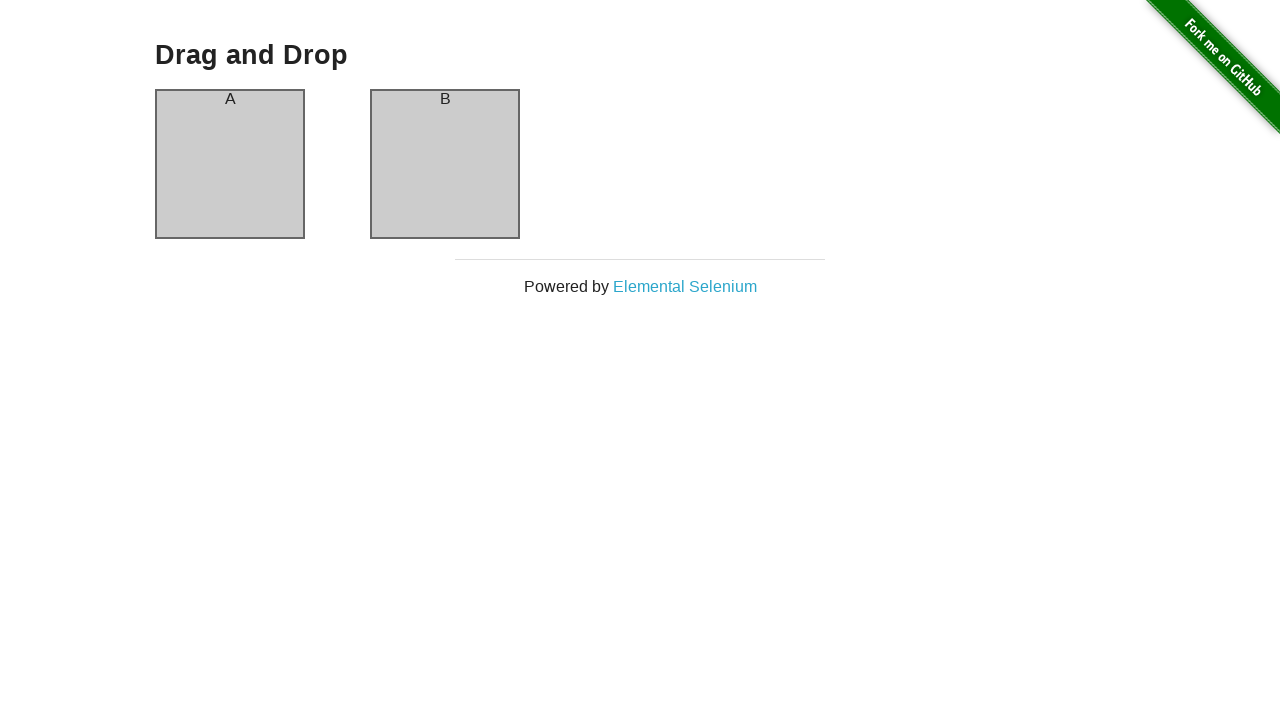

Located column A element
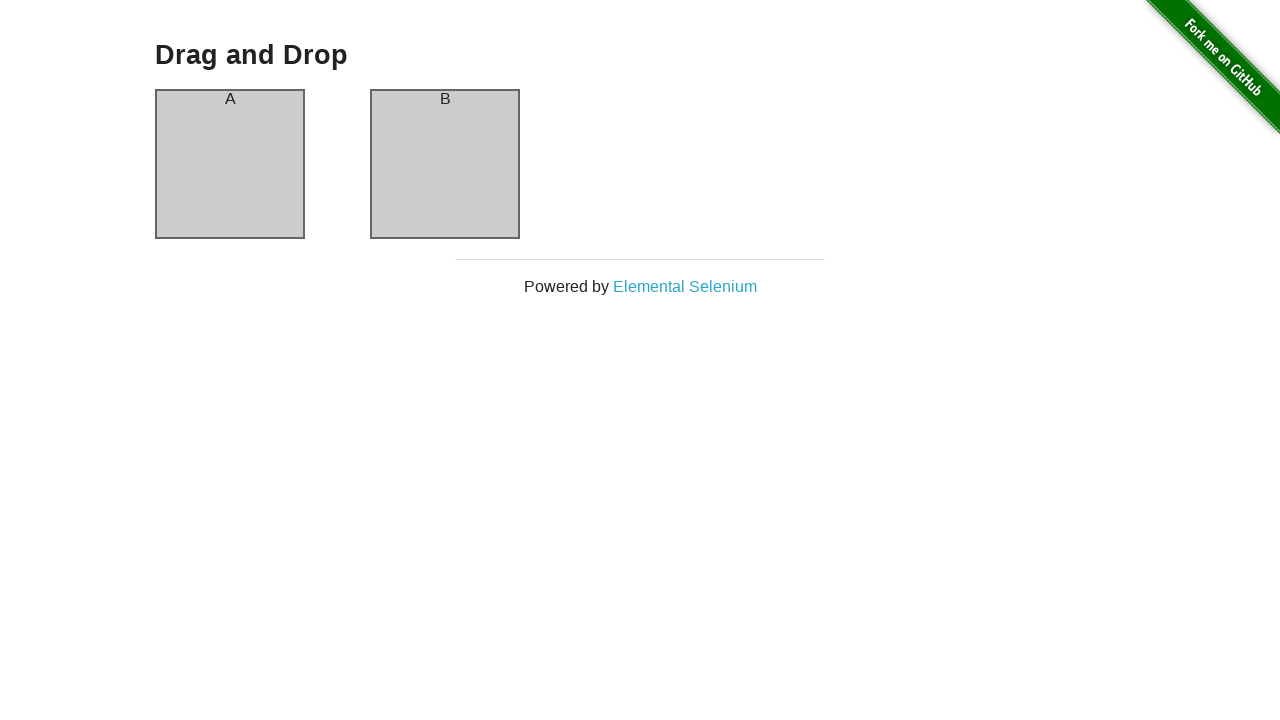

Located column B element
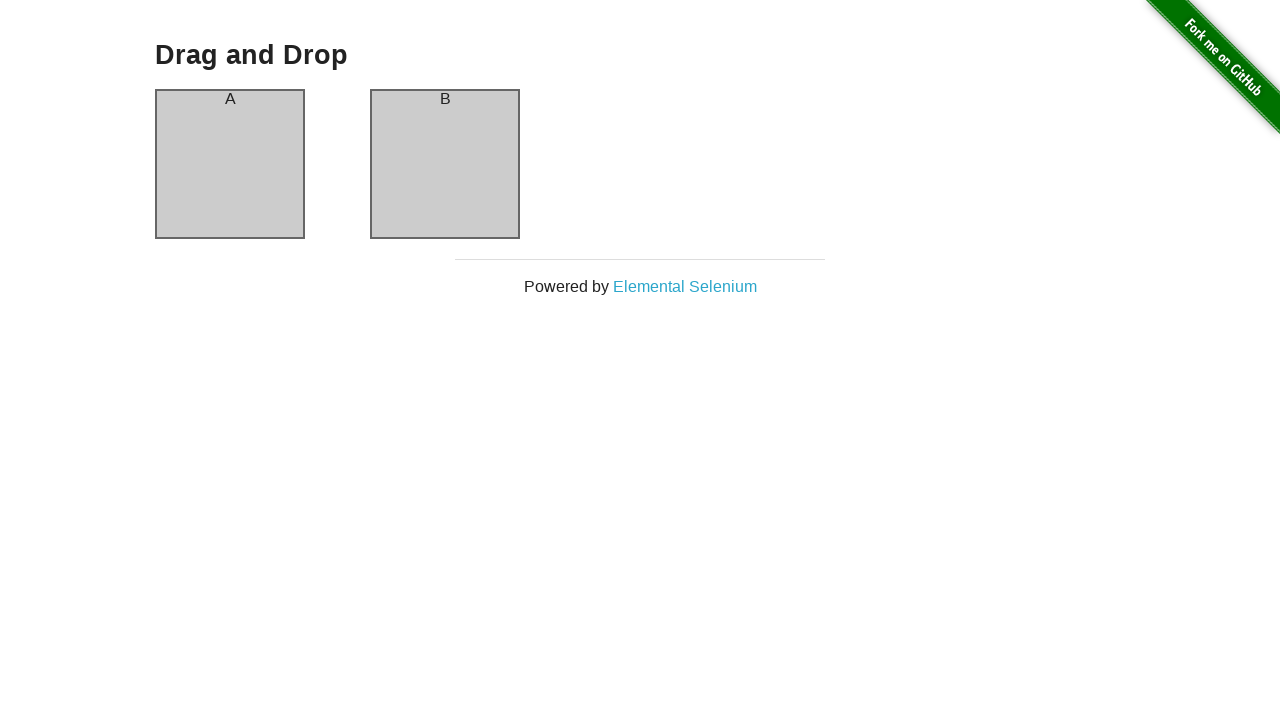

Dragged element from column A to column B at (445, 164)
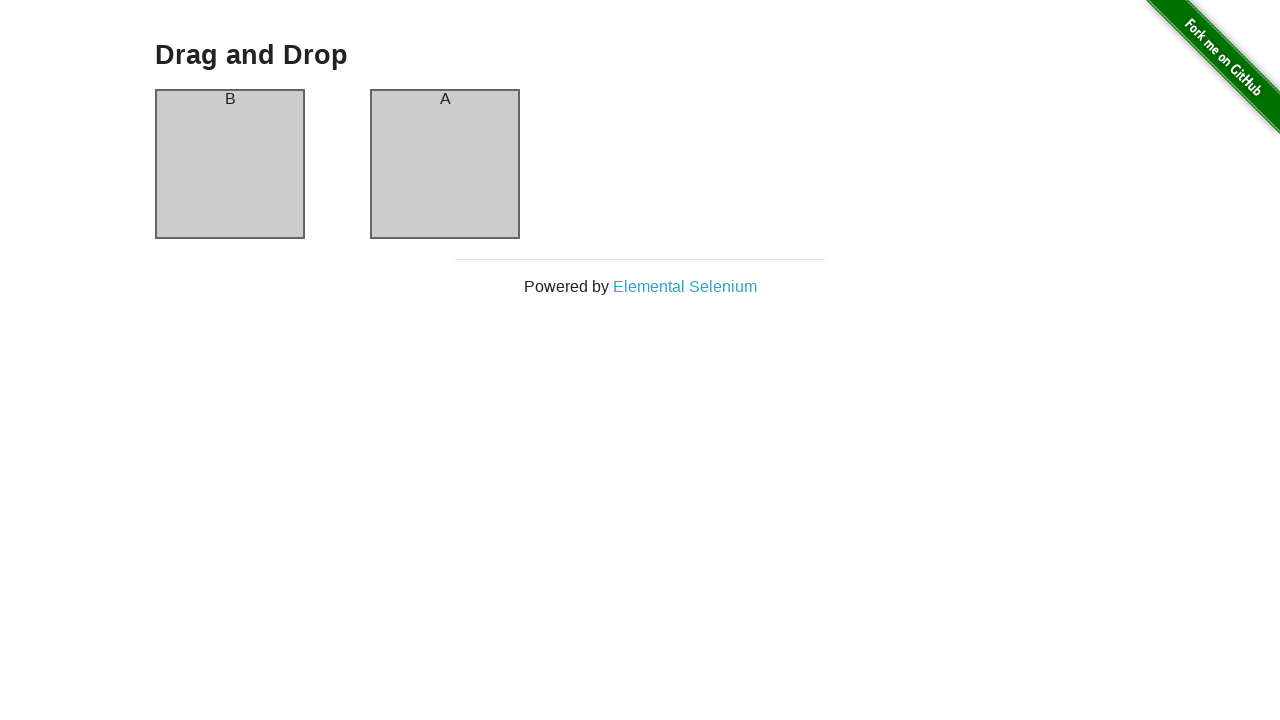

Waited 500ms for drag and drop animation to complete
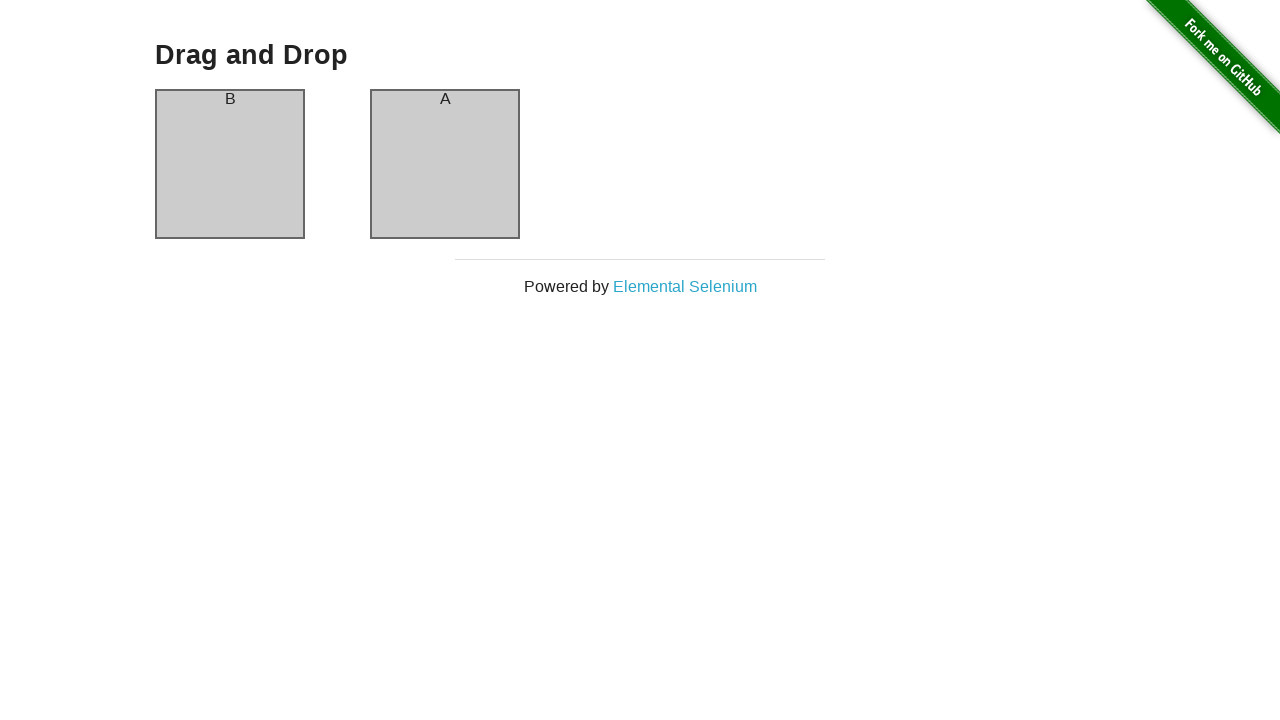

Verified column A now contains 'B'
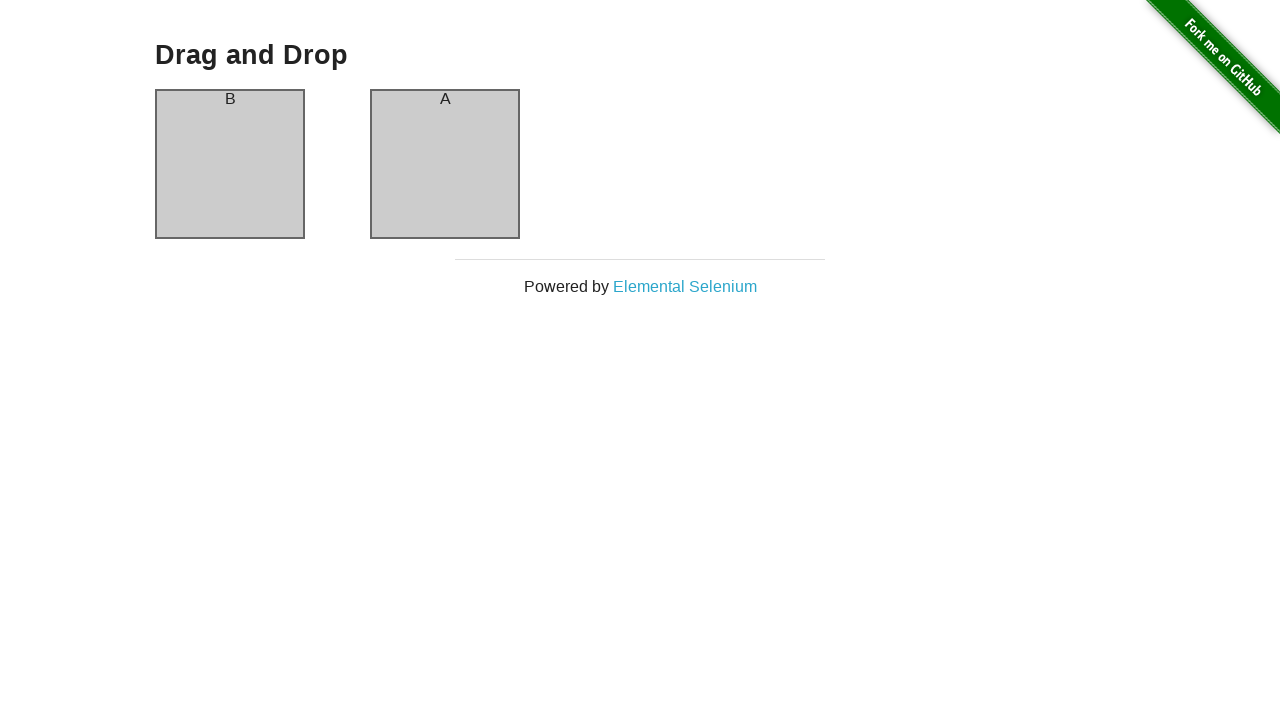

Verified column B now contains 'A' - drag and drop swap successful
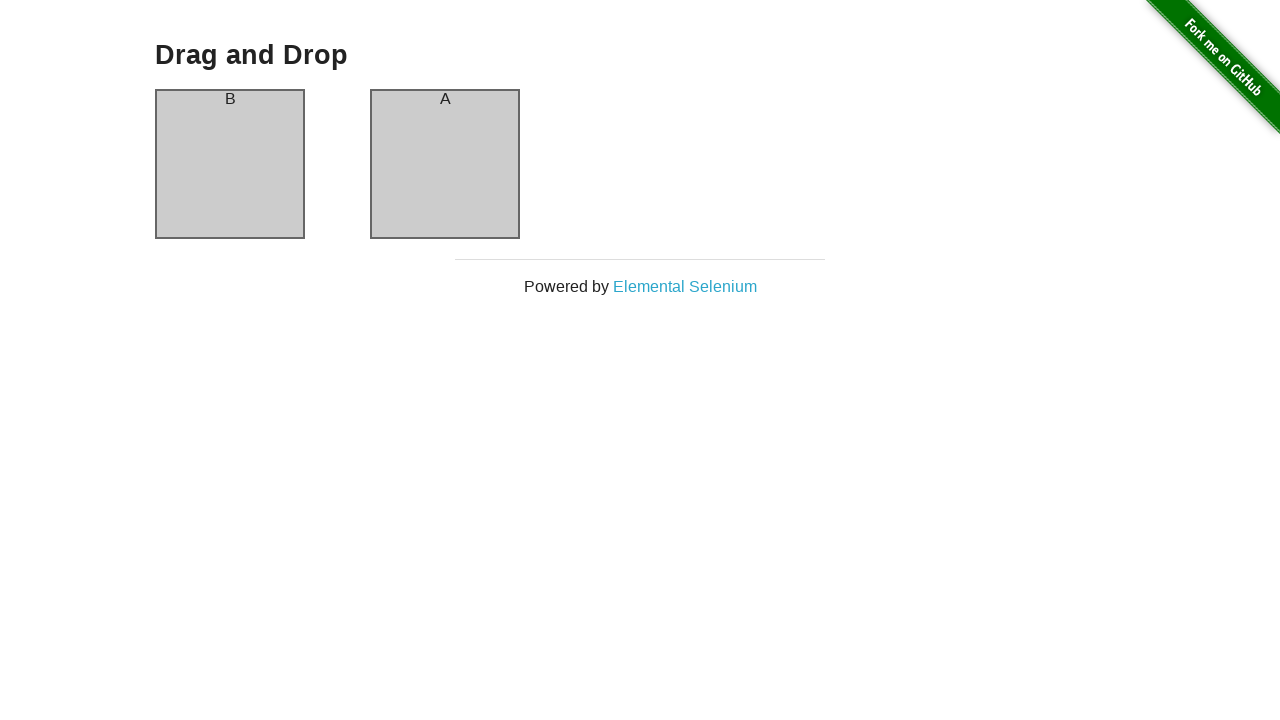

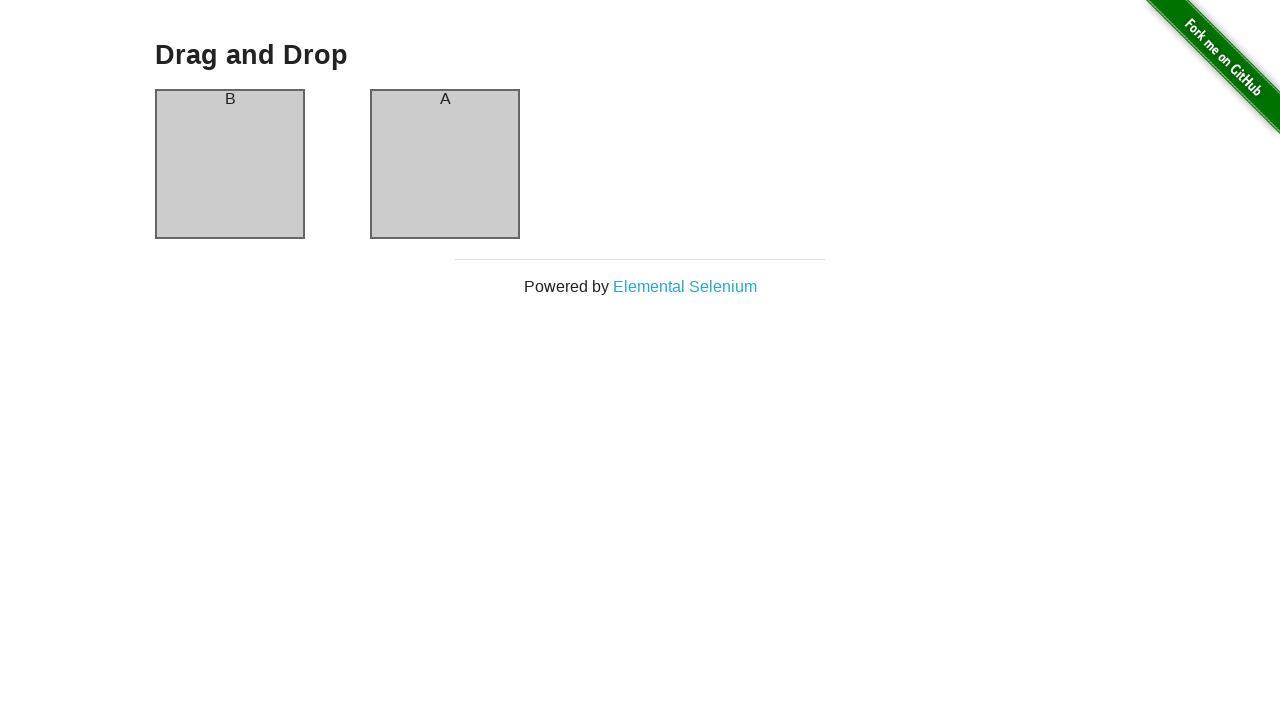